Tests form submission with keyboard actions by filling a text box form, using copy-paste keyboard shortcuts to duplicate address information, and submitting the form

Starting URL: https://demoqa.com/text-box

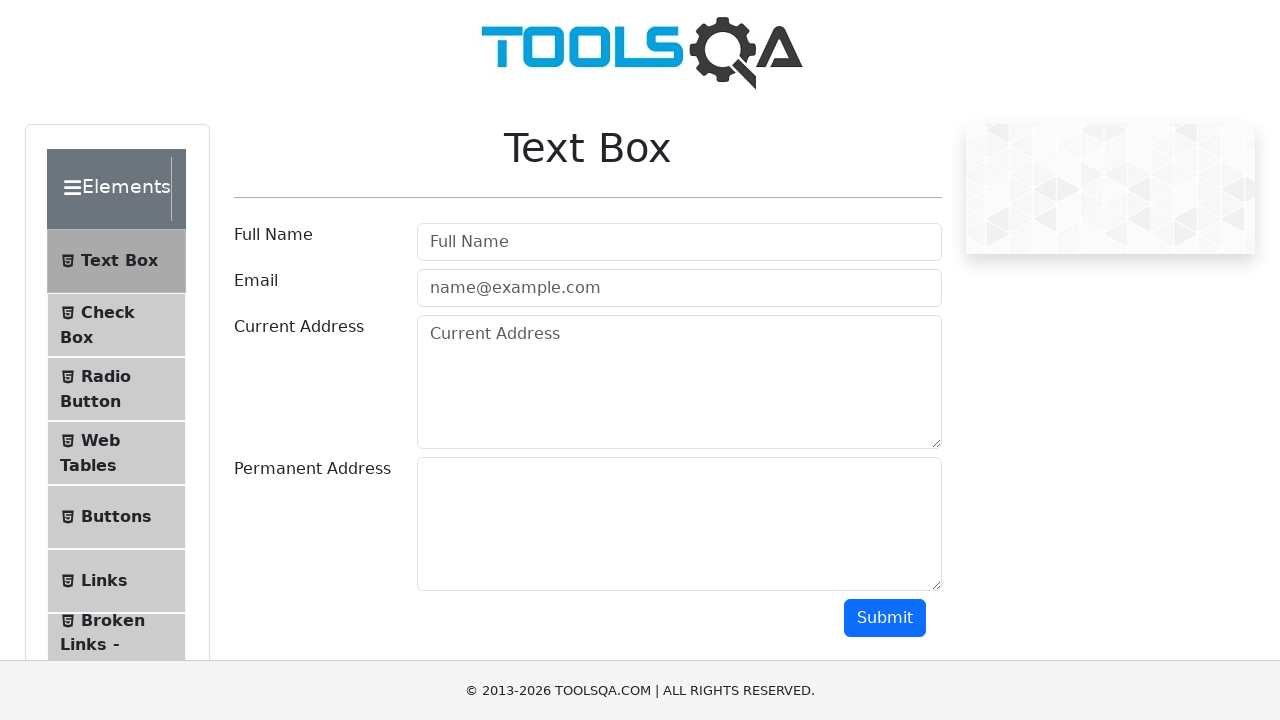

Filled Full Name field with 'Lachiheb Marwa' on #userName
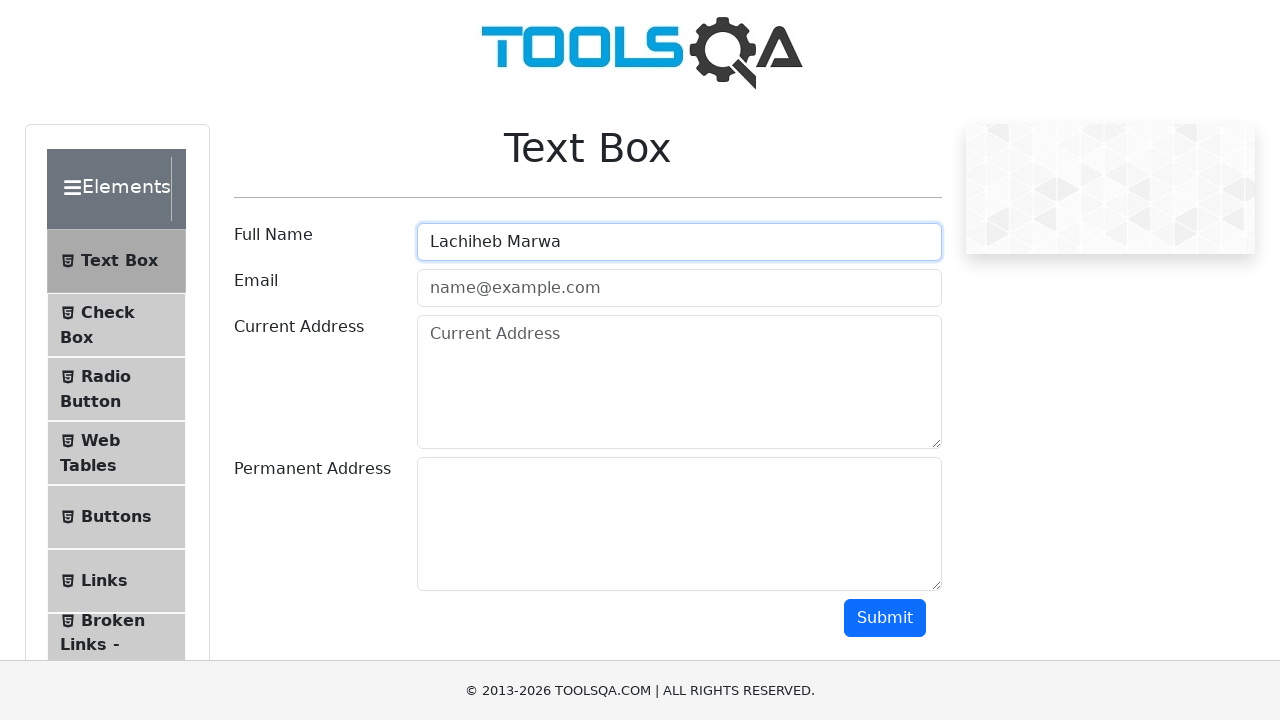

Filled Email field with 'marwa.lachiheb@gmail.com' on #userEmail
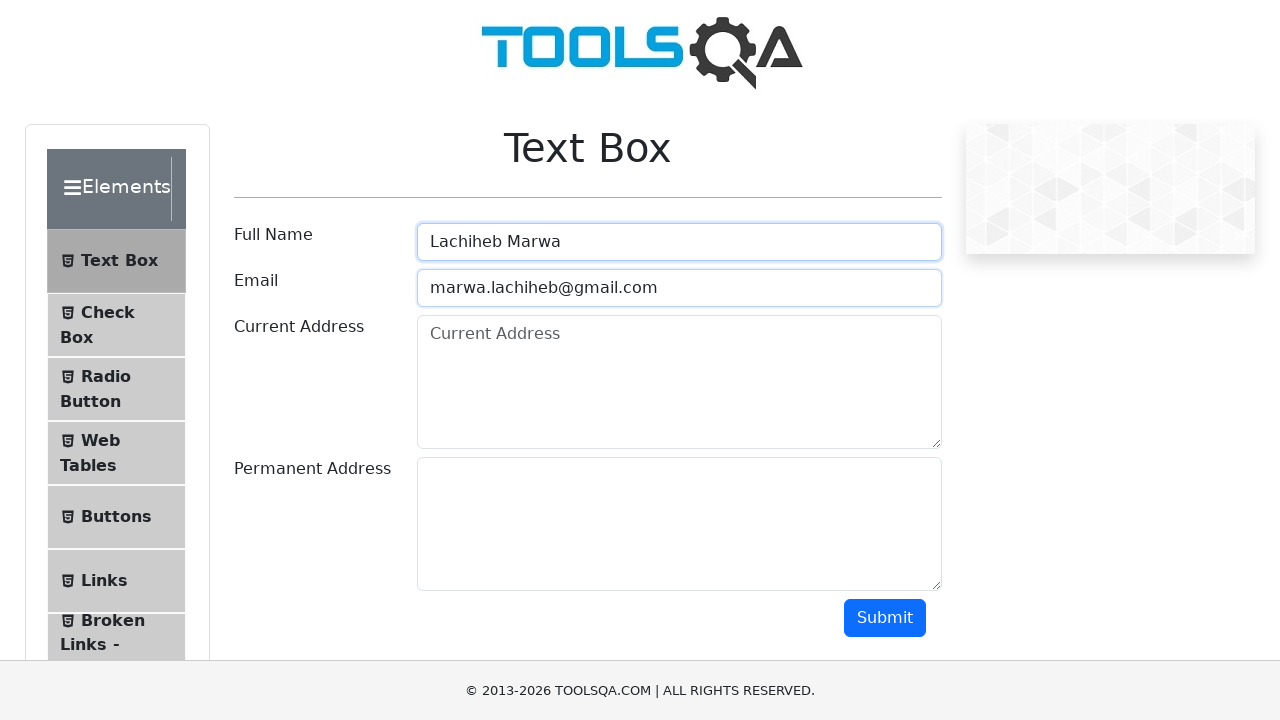

Filled Current Address field with full address on #currentAddress
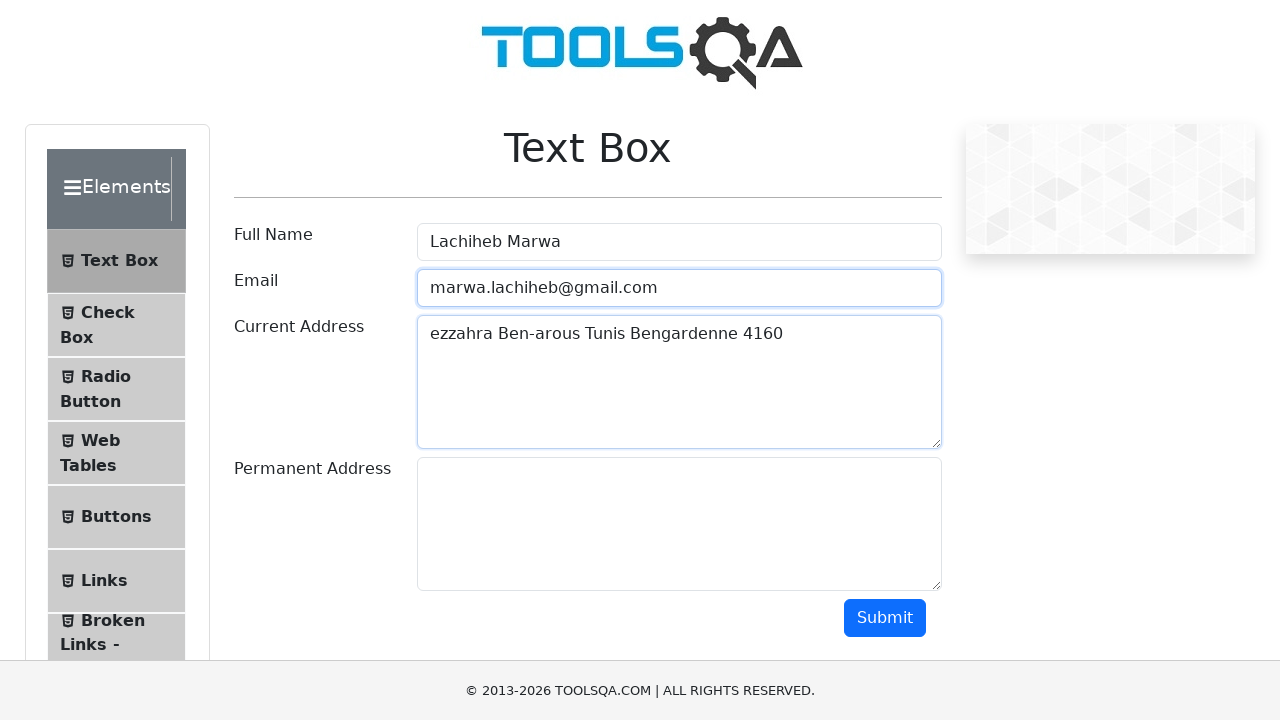

Focused on Current Address field on #currentAddress
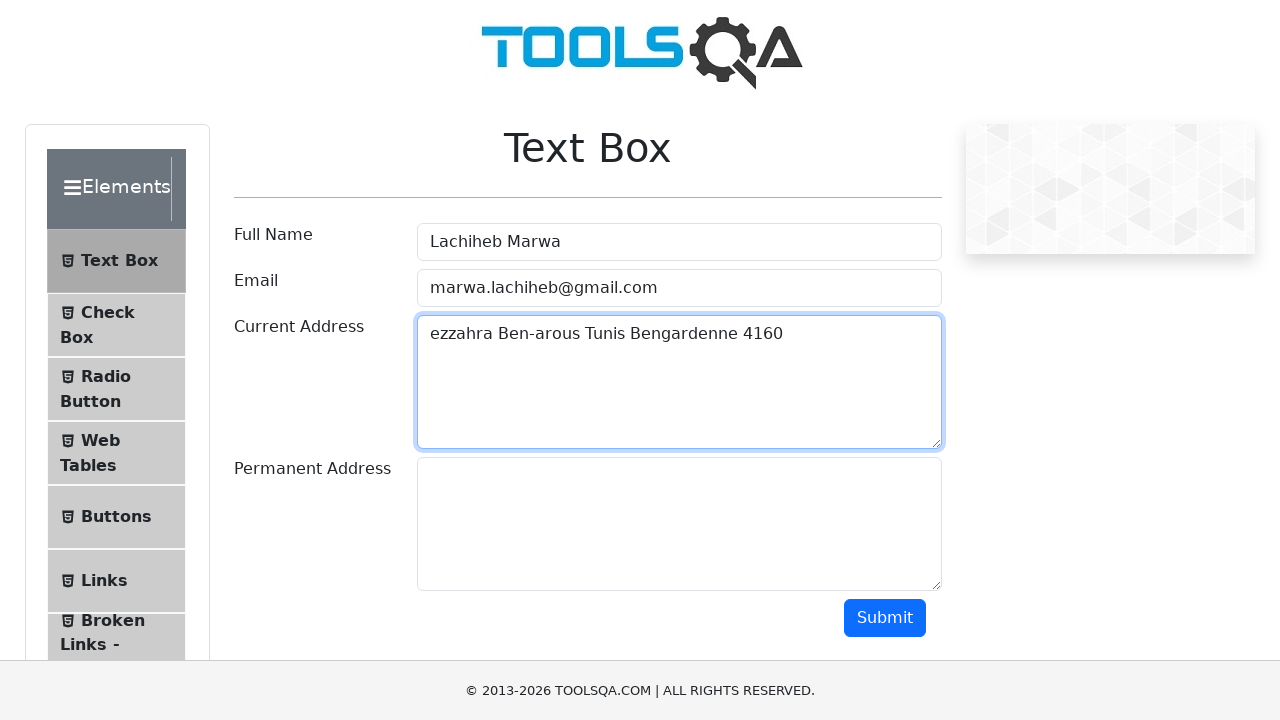

Selected all text in Current Address field using Ctrl+A
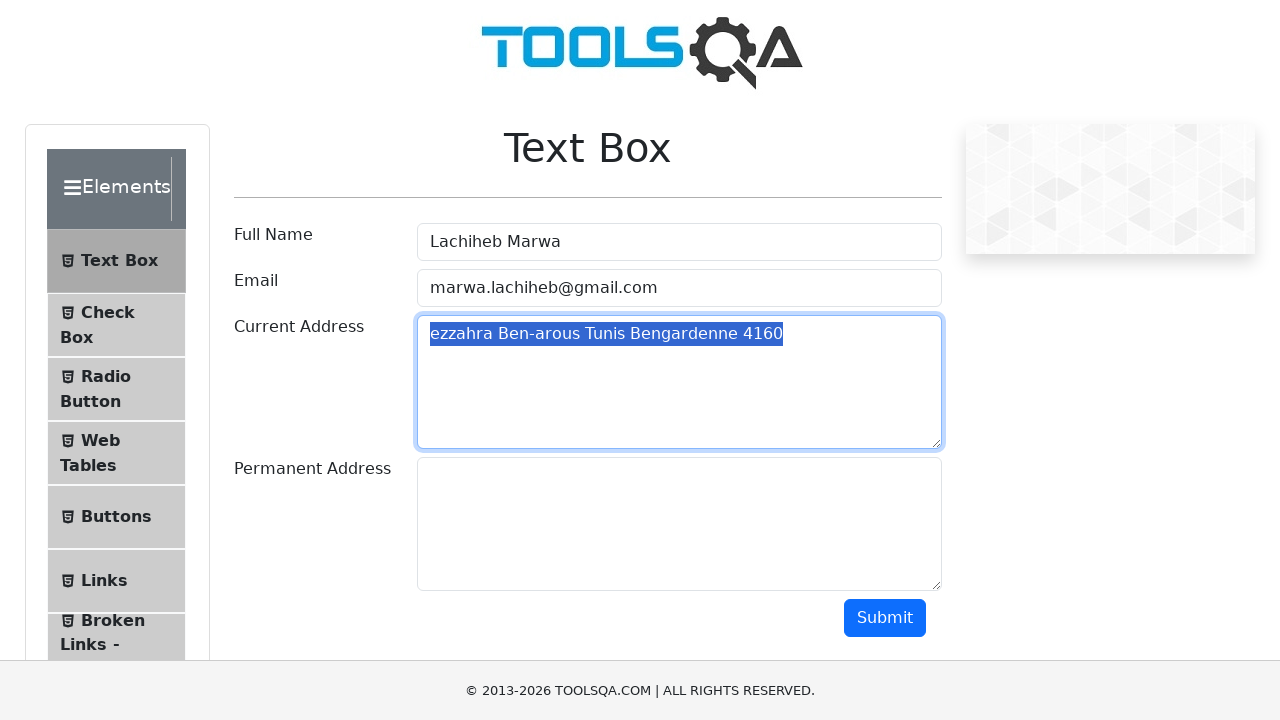

Copied Current Address text using Ctrl+C
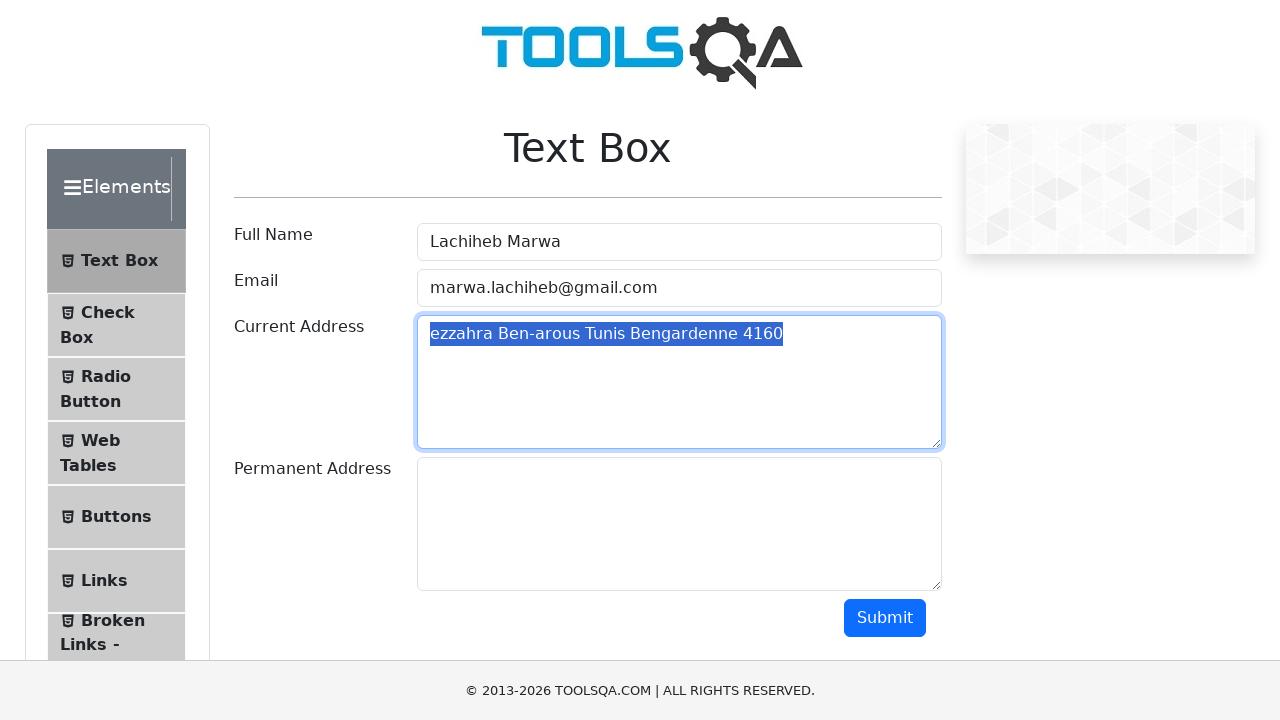

Focused on Permanent Address field on #permanentAddress
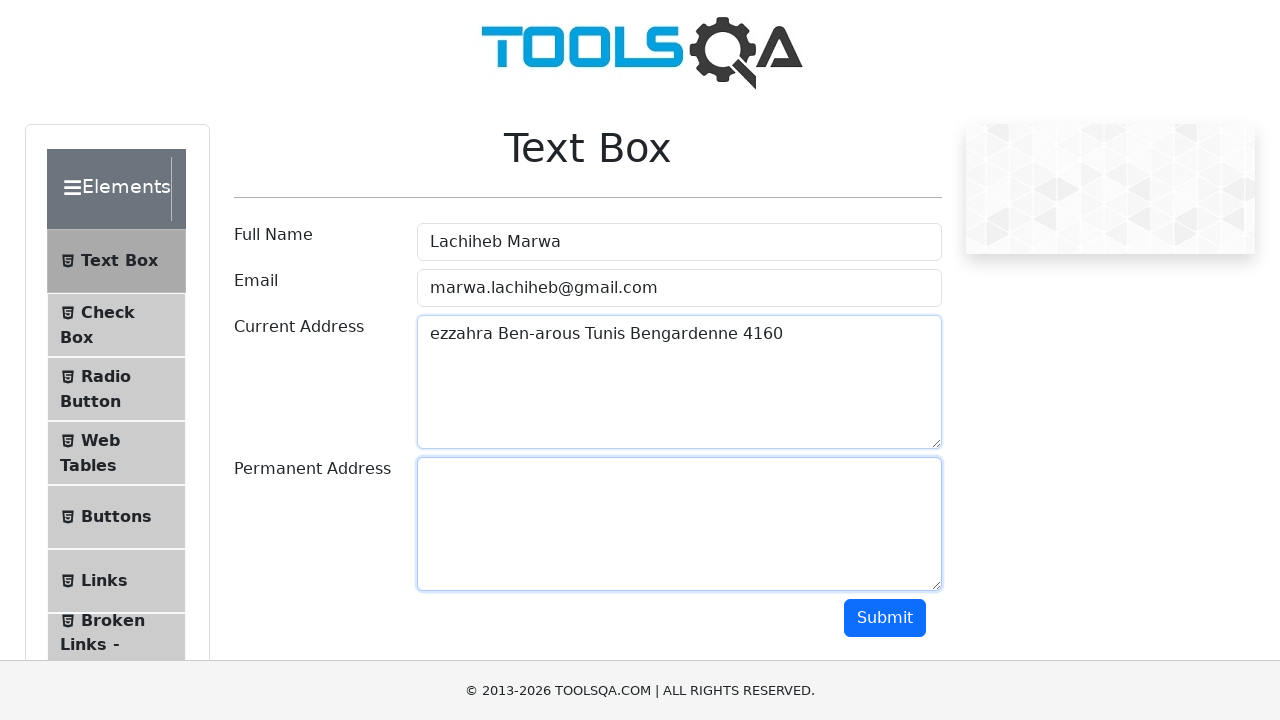

Pasted copied address text into Permanent Address field using Ctrl+V
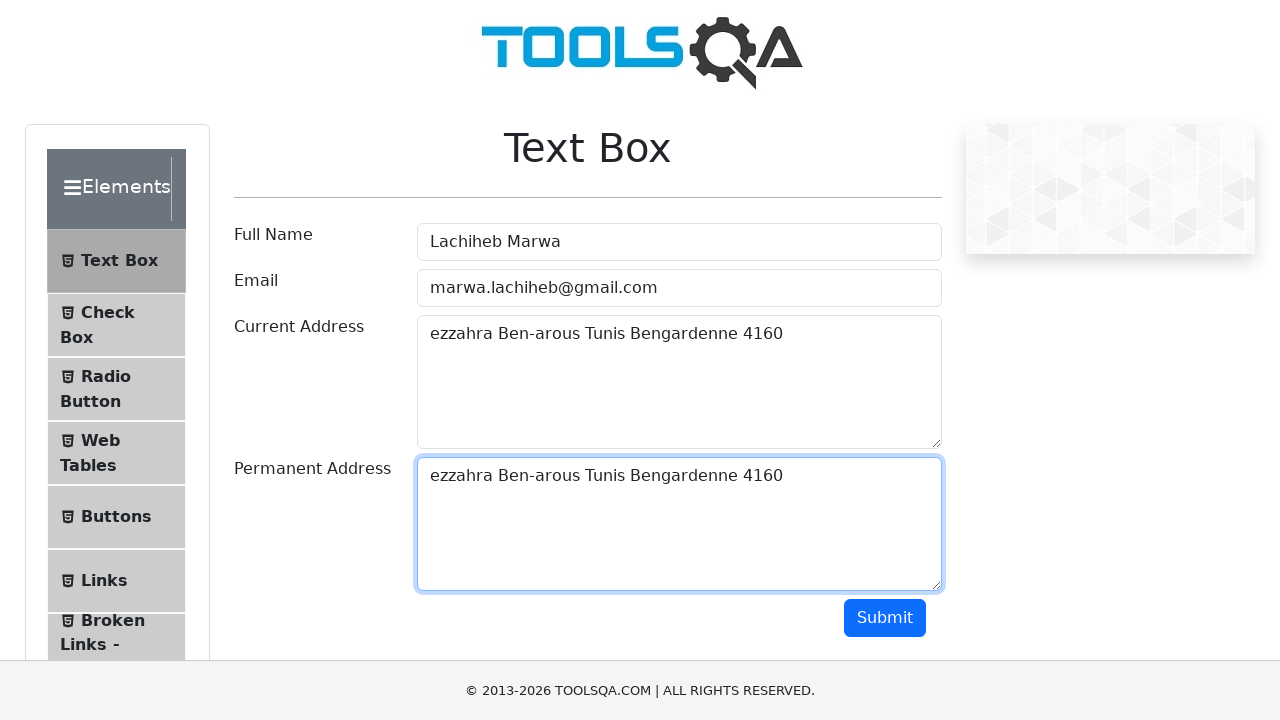

Clicked submit button to submit the form at (885, 618) on #submit
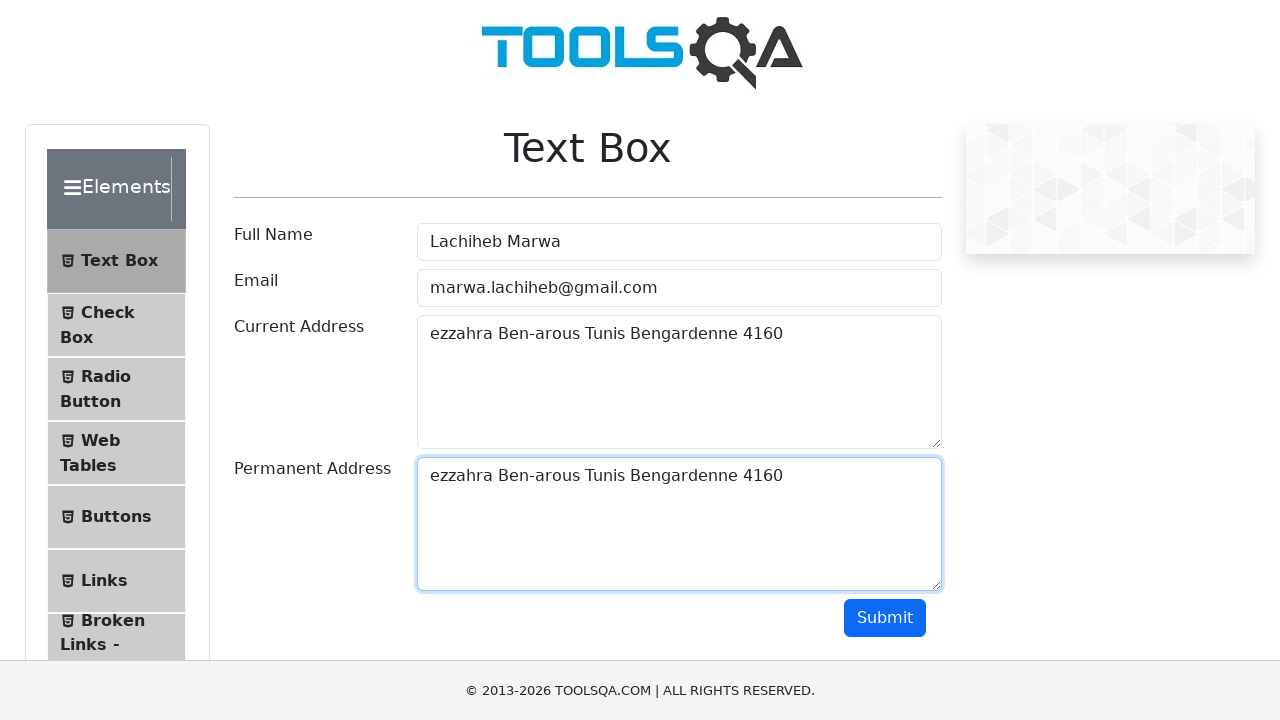

Verified Permanent Address field is visible after form submission
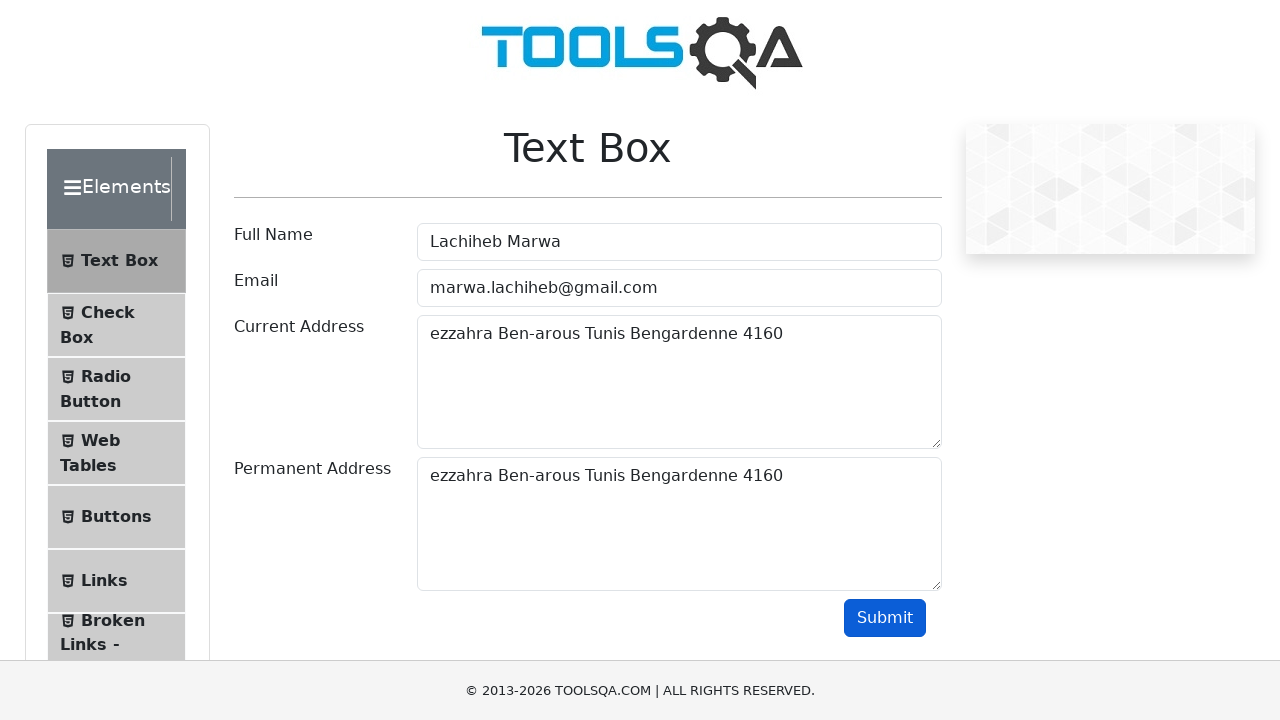

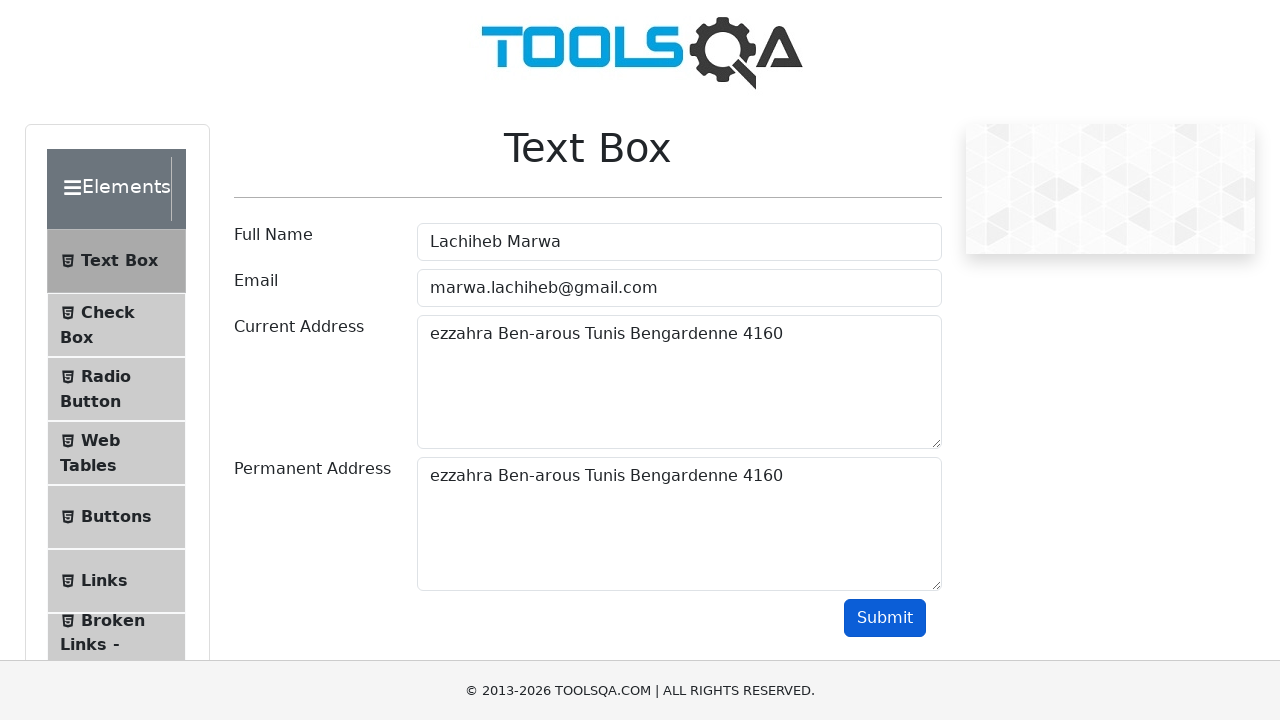